Tests window handling functionality by opening a new window and interacting with elements in the new window

Starting URL: https://demo.automationtesting.in/Windows.html

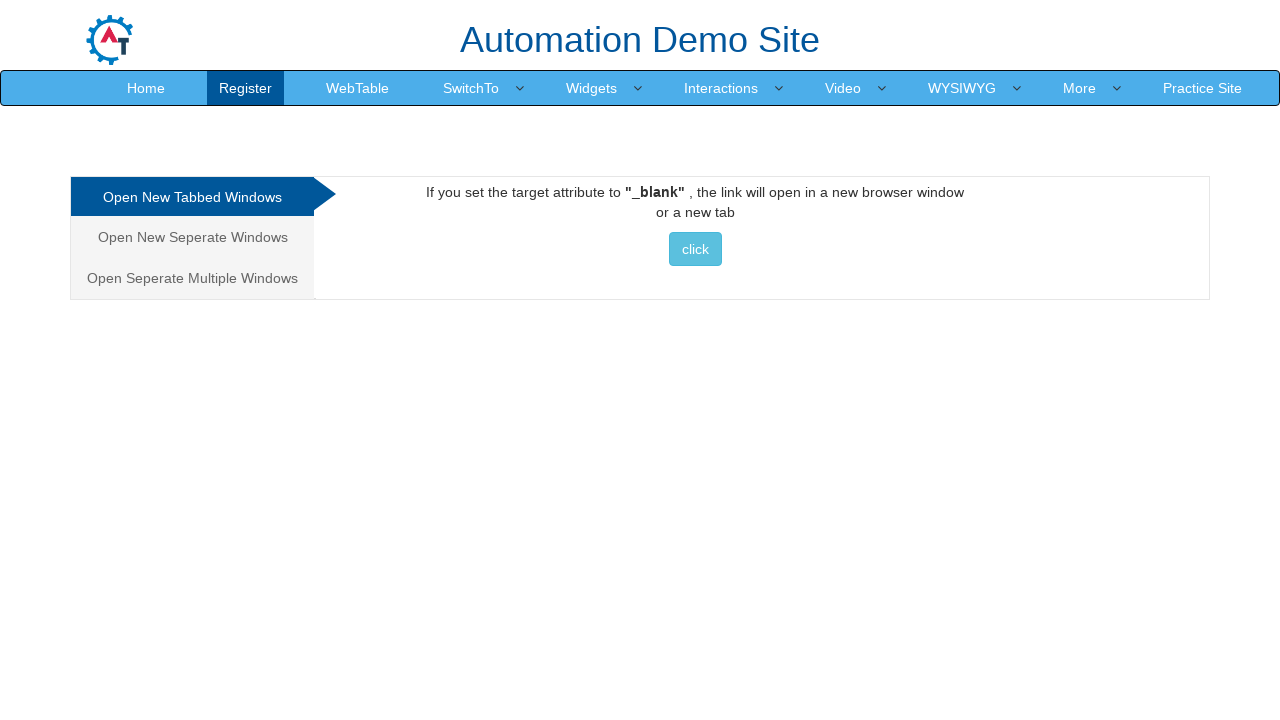

Clicked on 'Open New Seperate Windows' tab at (192, 237) on xpath=//a[text()='Open New Seperate Windows']
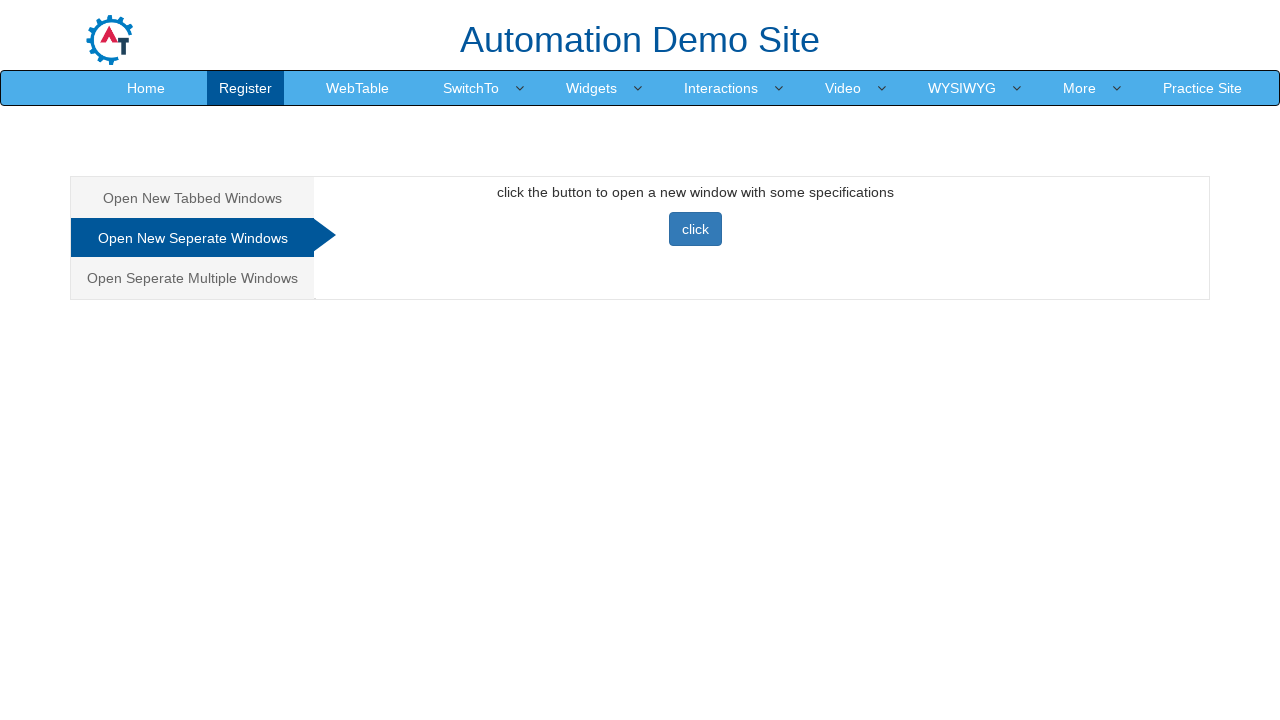

Clicked button to open new window at (695, 229) on xpath=//button[@class='btn btn-primary']
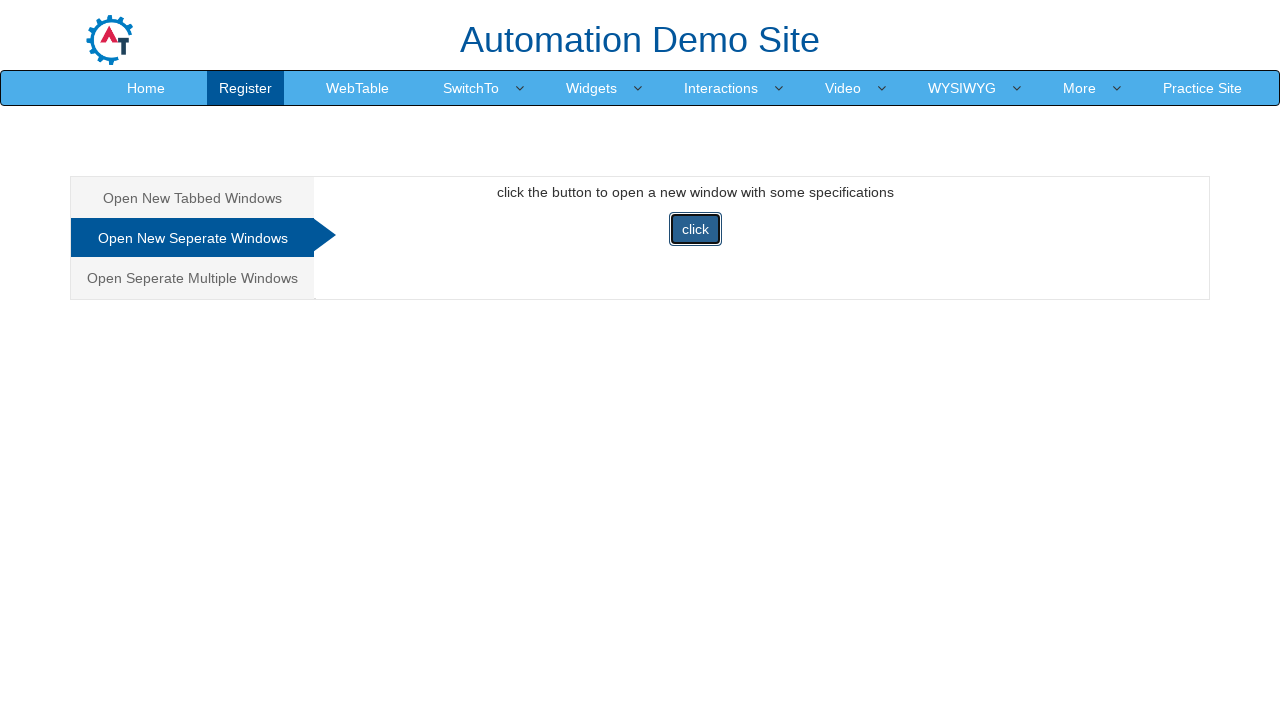

New window/popup opened and captured
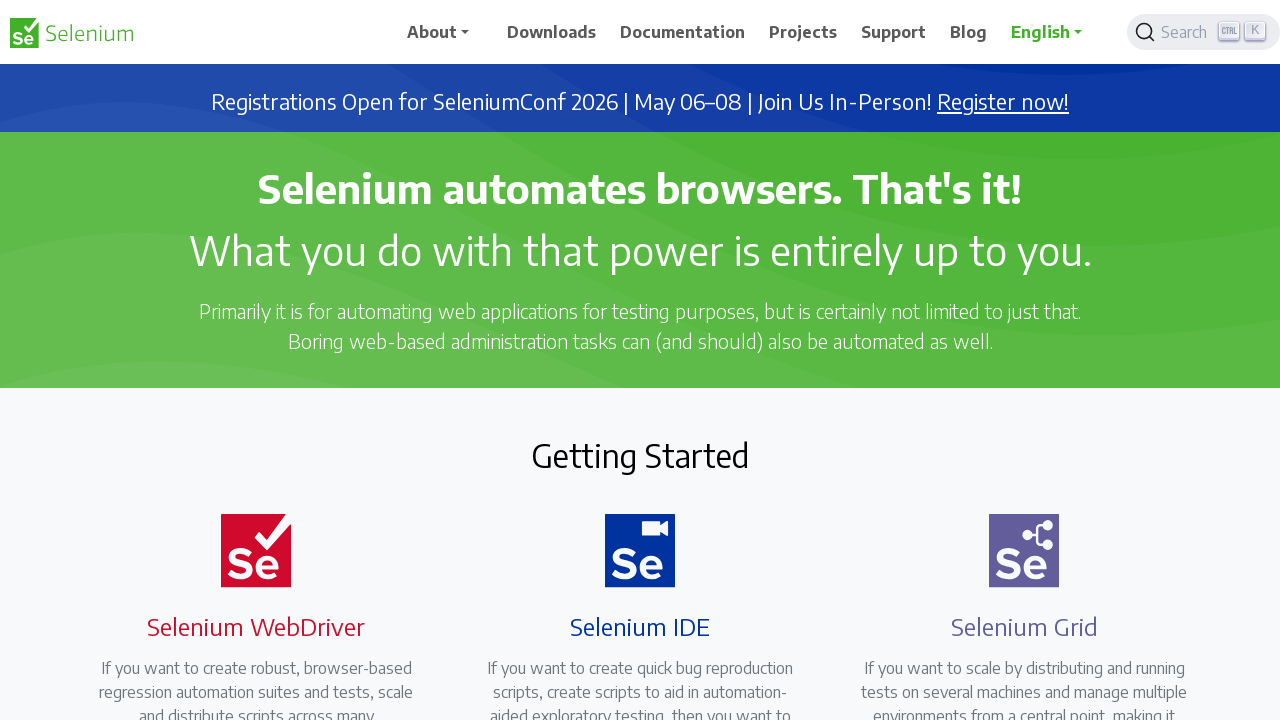

Clicked 'Register now!' link in new window at (1003, 102) on a:has-text('Register now!')
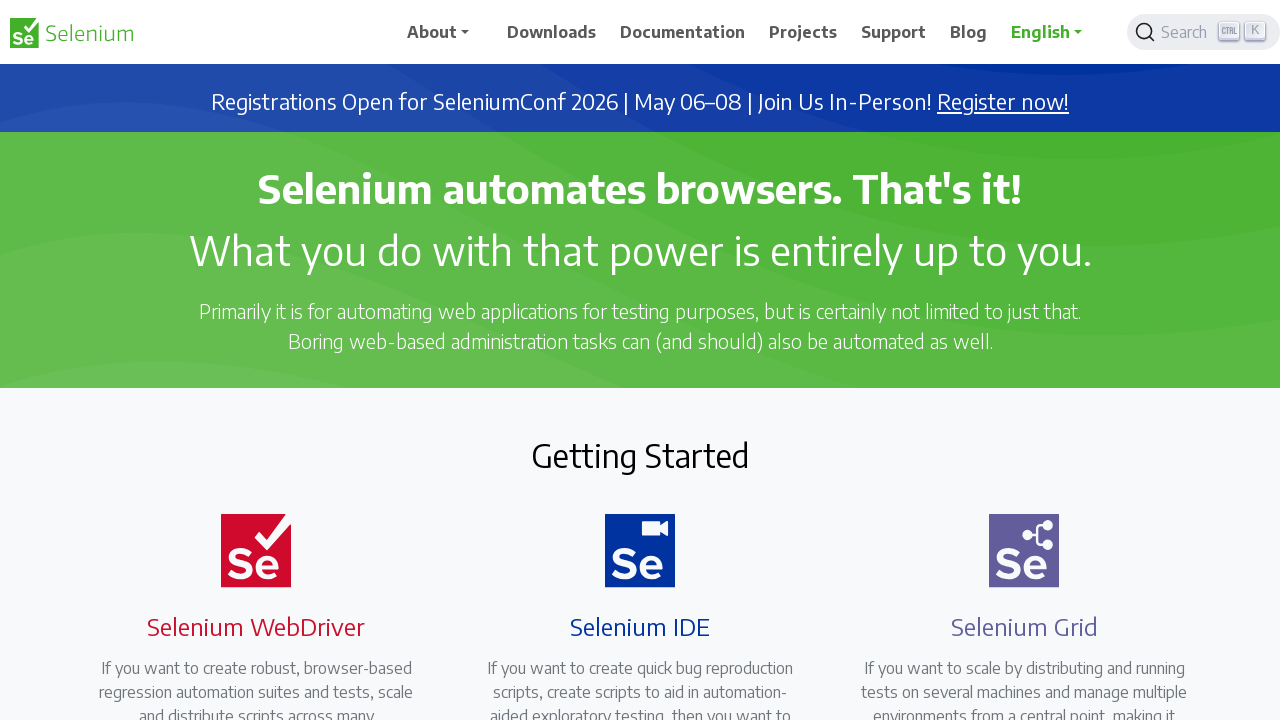

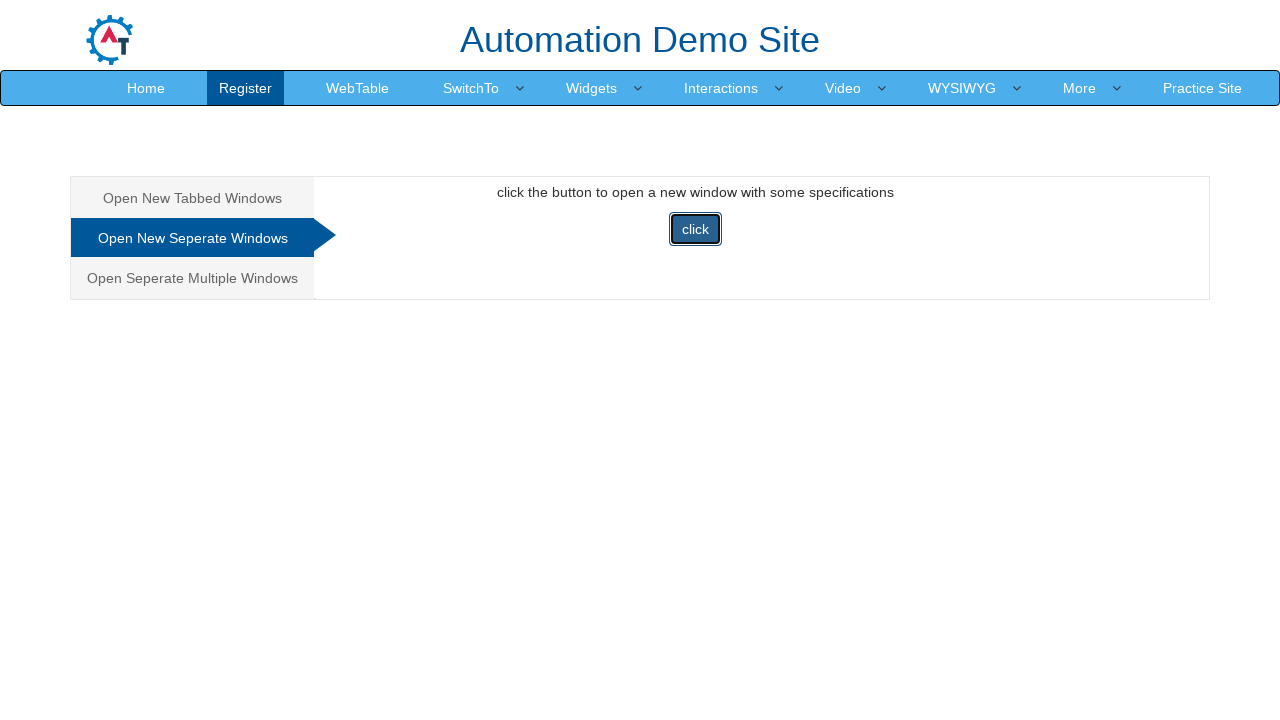